Tests web table sorting by clicking on the fruit column header and verifying the table displays sorted data

Starting URL: https://rahulshettyacademy.com/seleniumPractise/#/offers

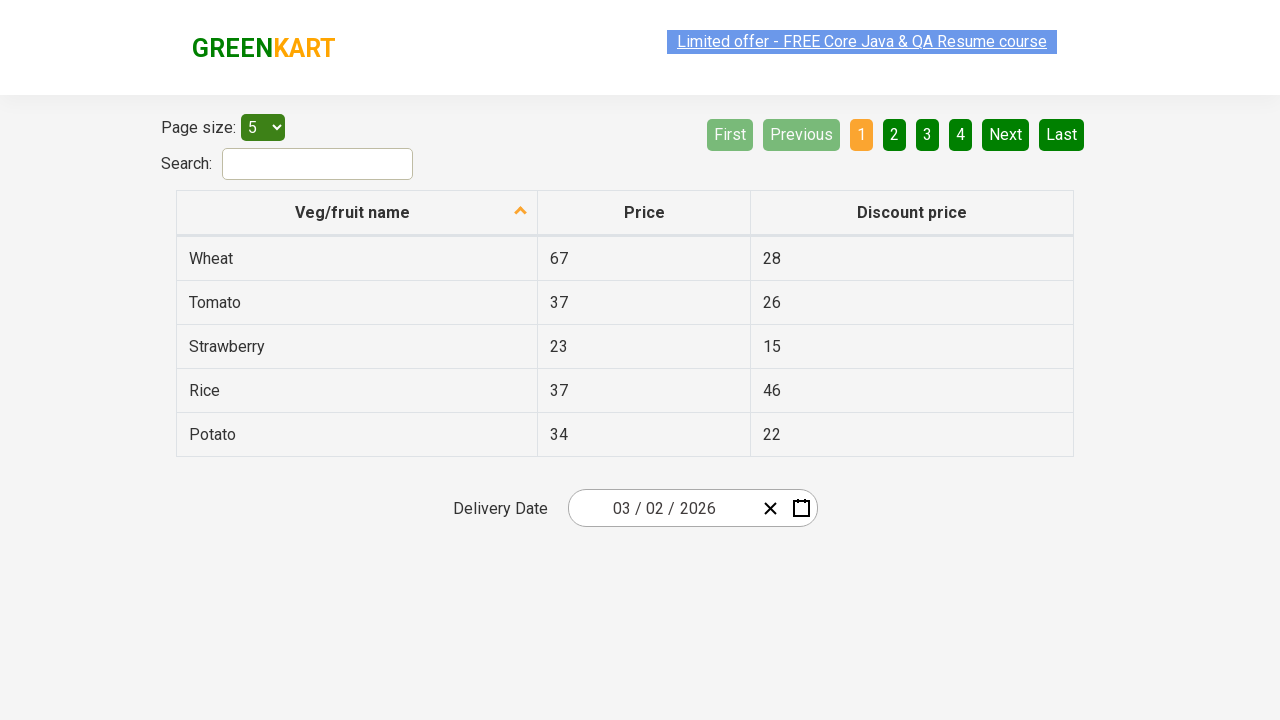

Clicked on fruit column header to sort table at (353, 212) on xpath=//tr//span[contains(text(), 'fruit')]
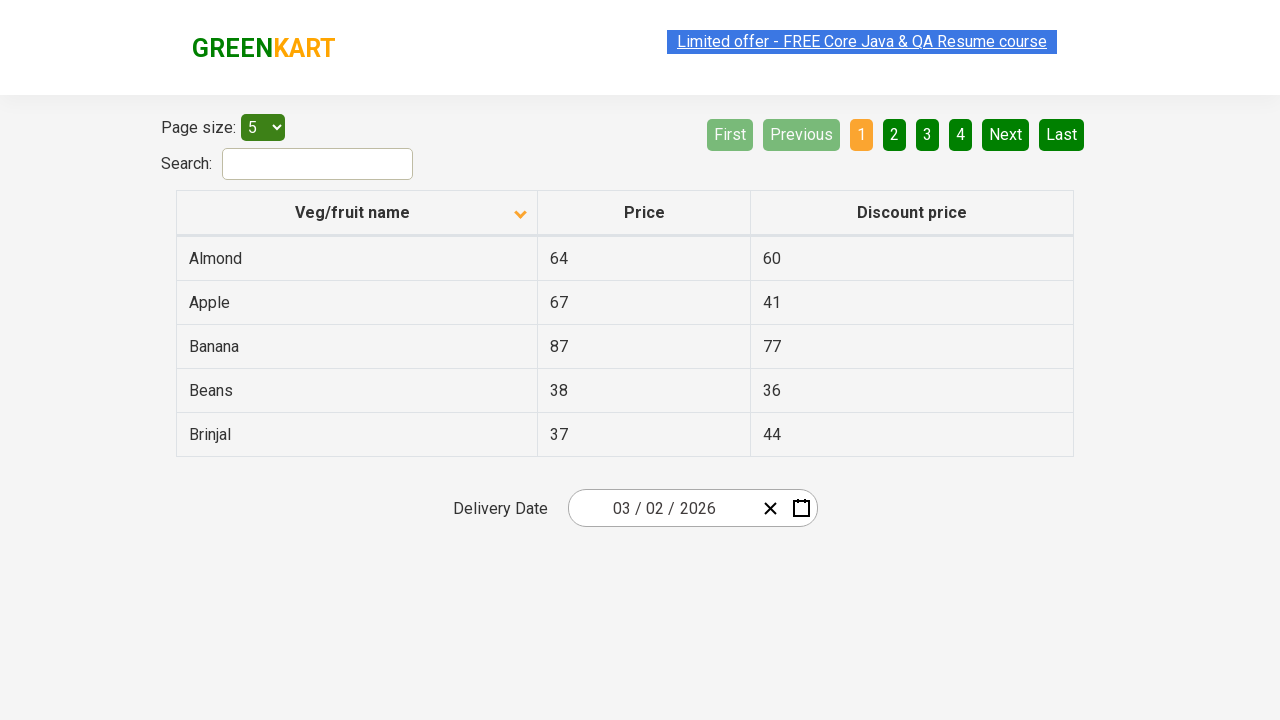

Table updated after sorting by fruit column
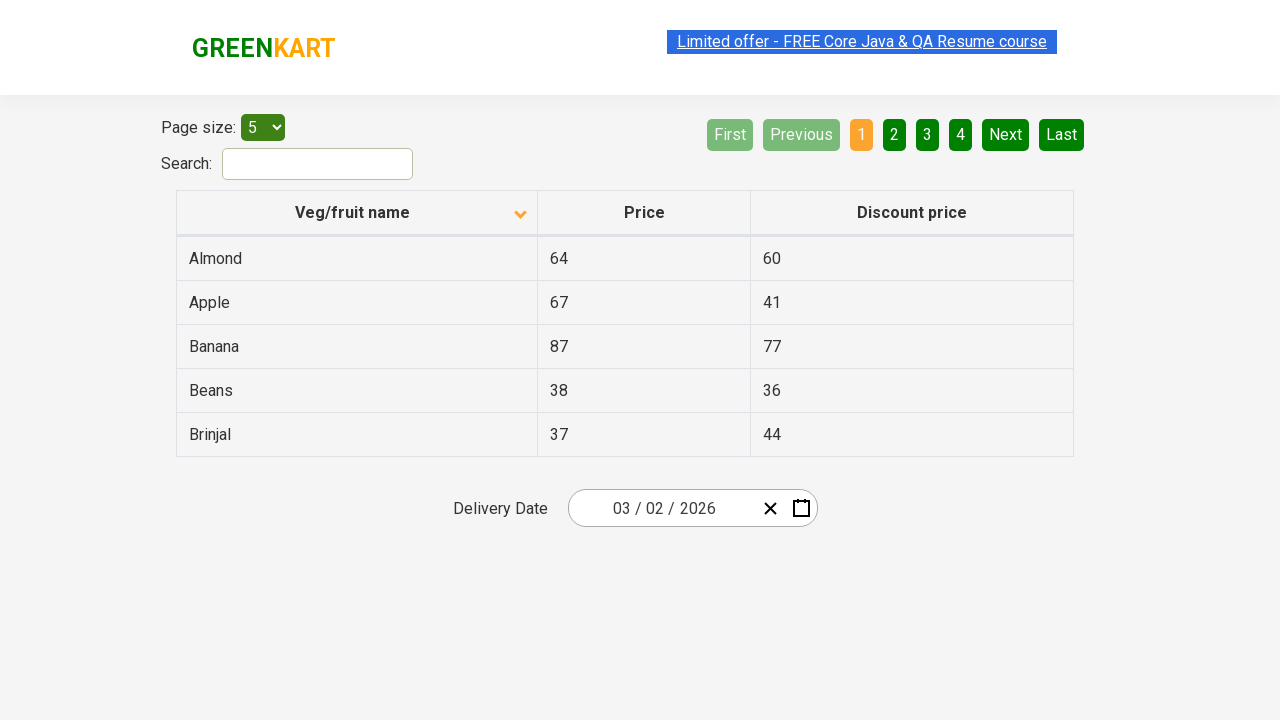

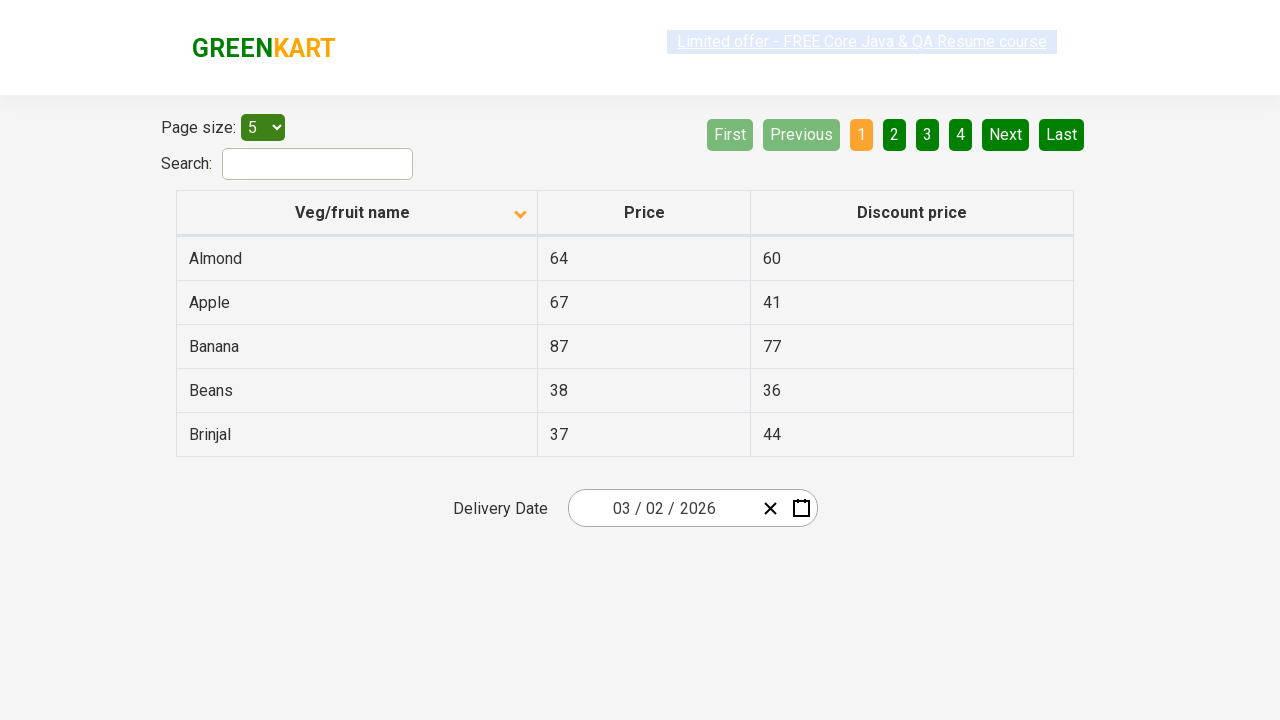